Tests multi-select dropdown functionality by selecting multiple car options (Volvo, Swift, Audi) and then deselecting one option (Swift)

Starting URL: https://omayo.blogspot.com/

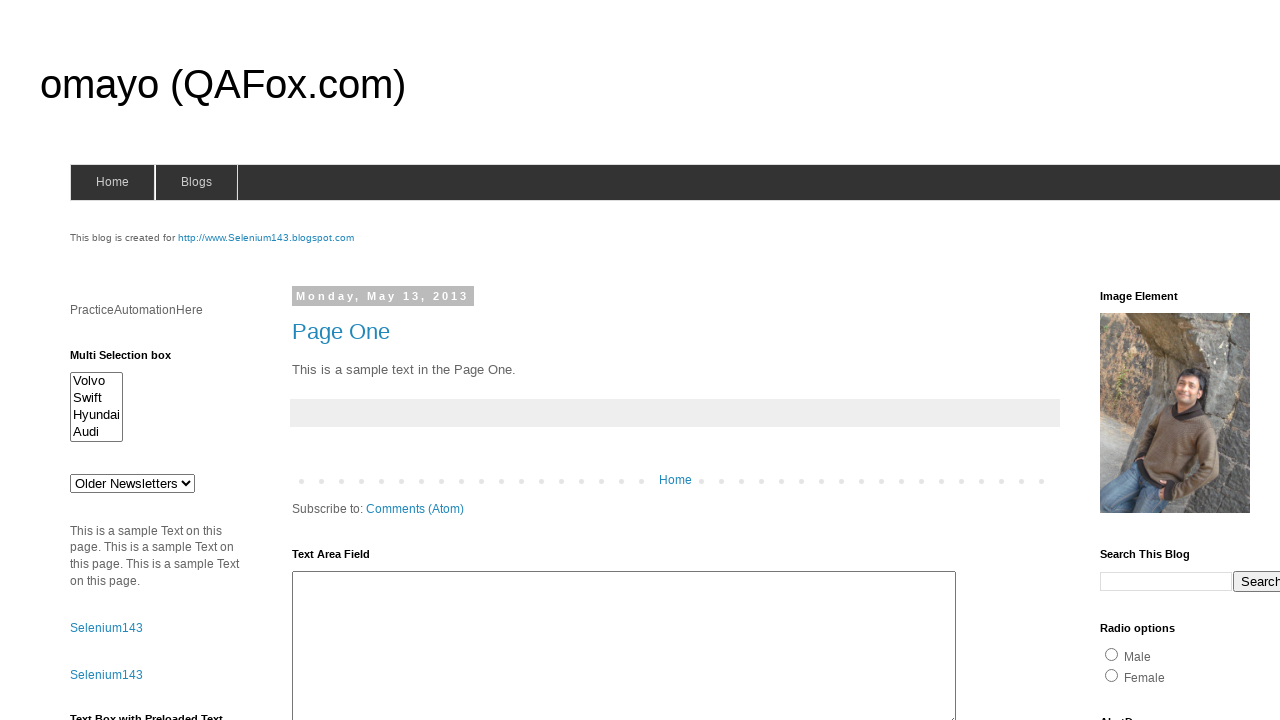

Multi-select dropdown element is visible
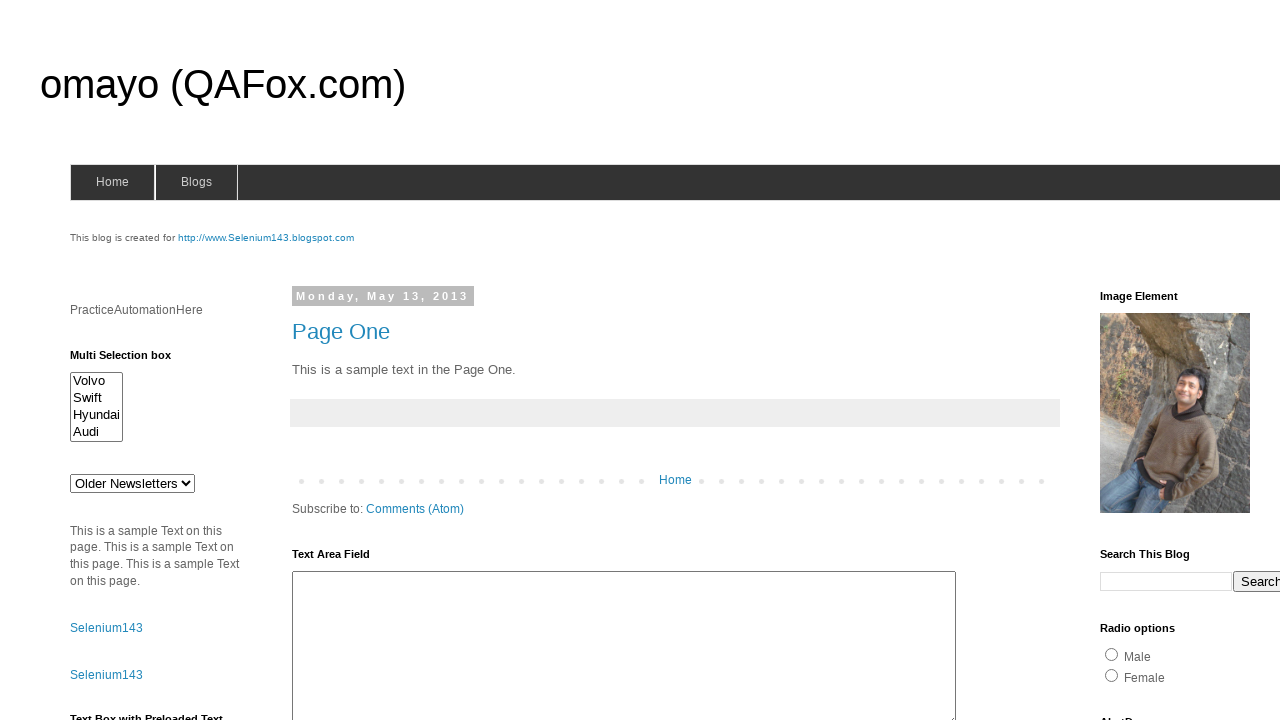

Selected 'Volvo' option from multi-select dropdown on #multiselect1
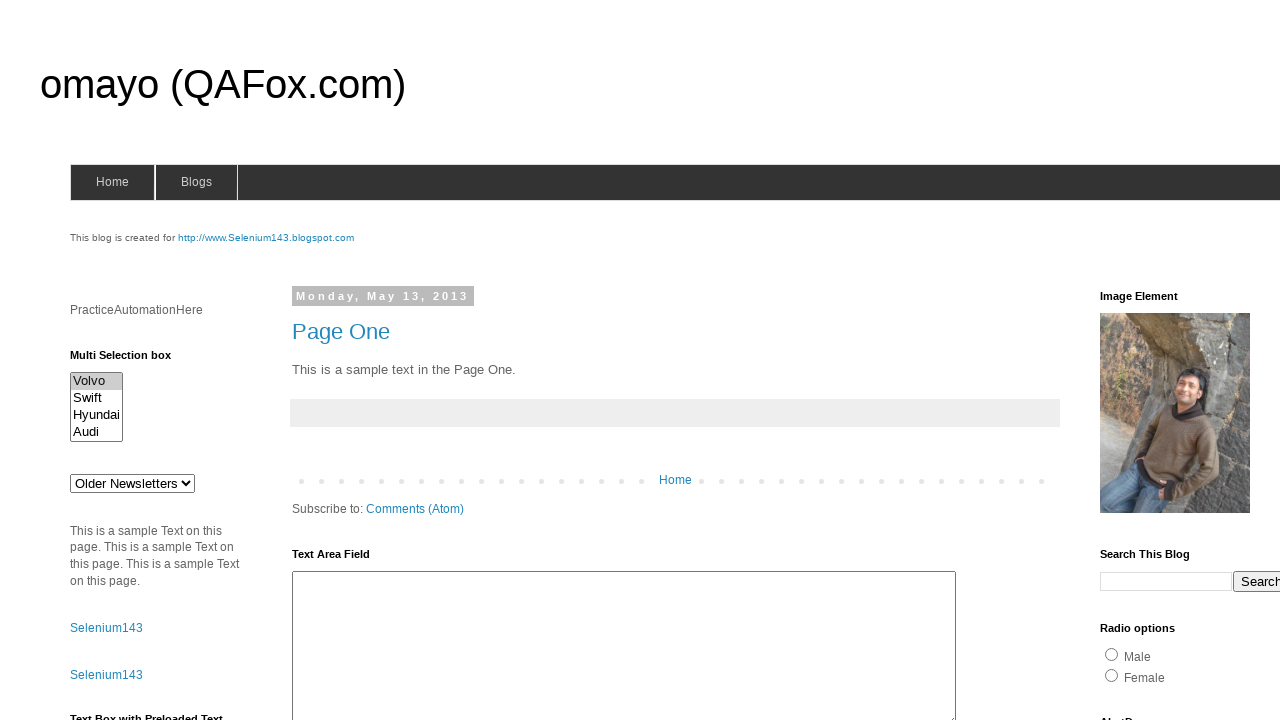

Selected 'Swift' option, now have Volvo and Swift selected on #multiselect1
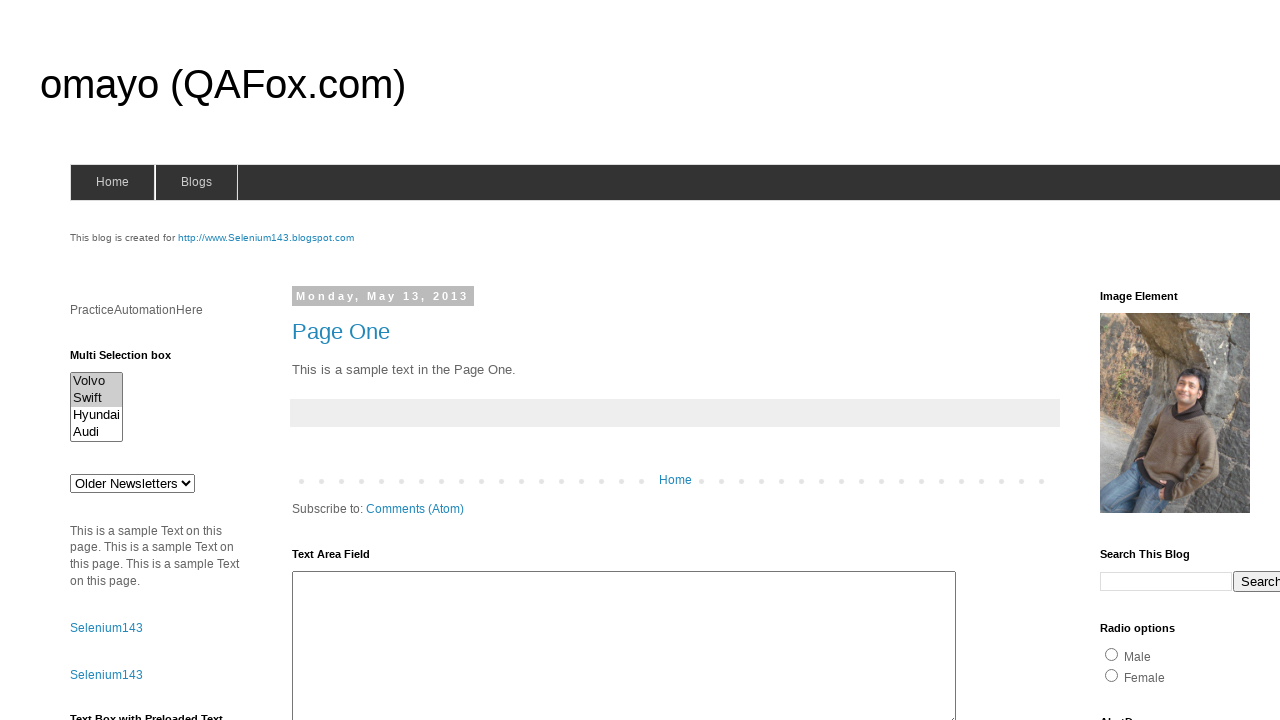

Selected 'Audi' option, now have Volvo, Swift, and Audi selected on #multiselect1
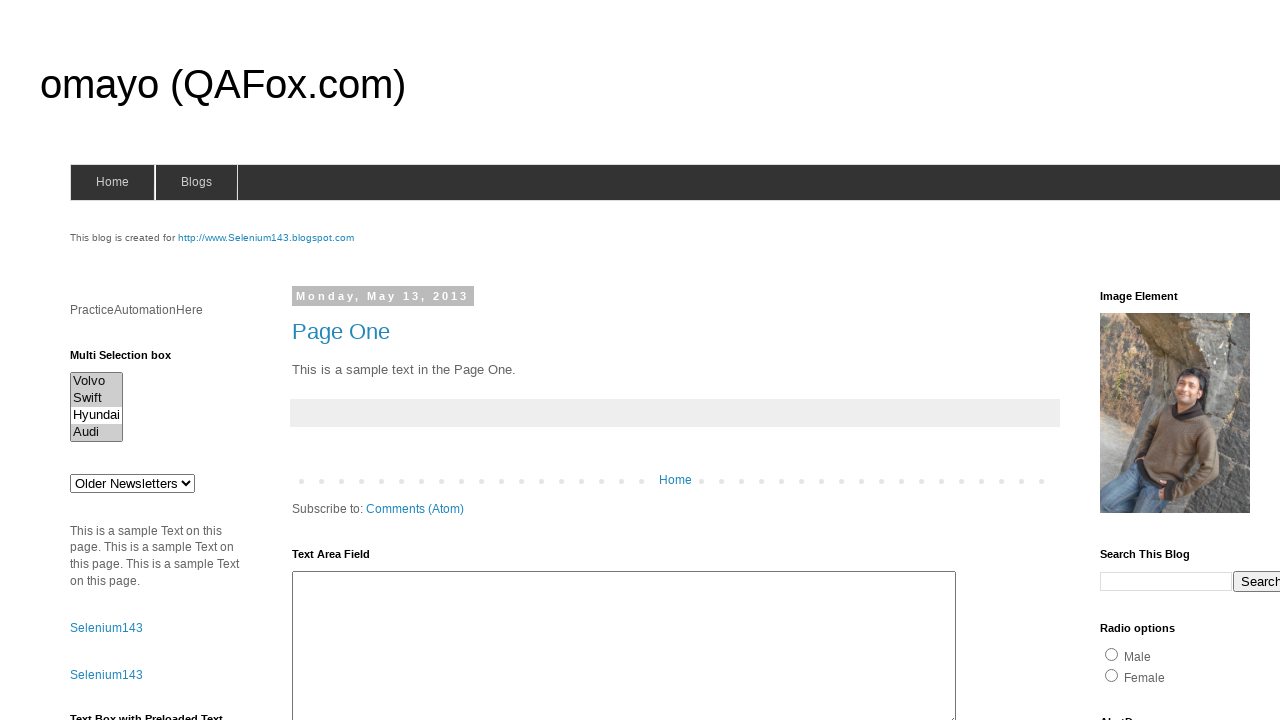

Deselected 'Swift' option, now have only Volvo and Audi selected on #multiselect1
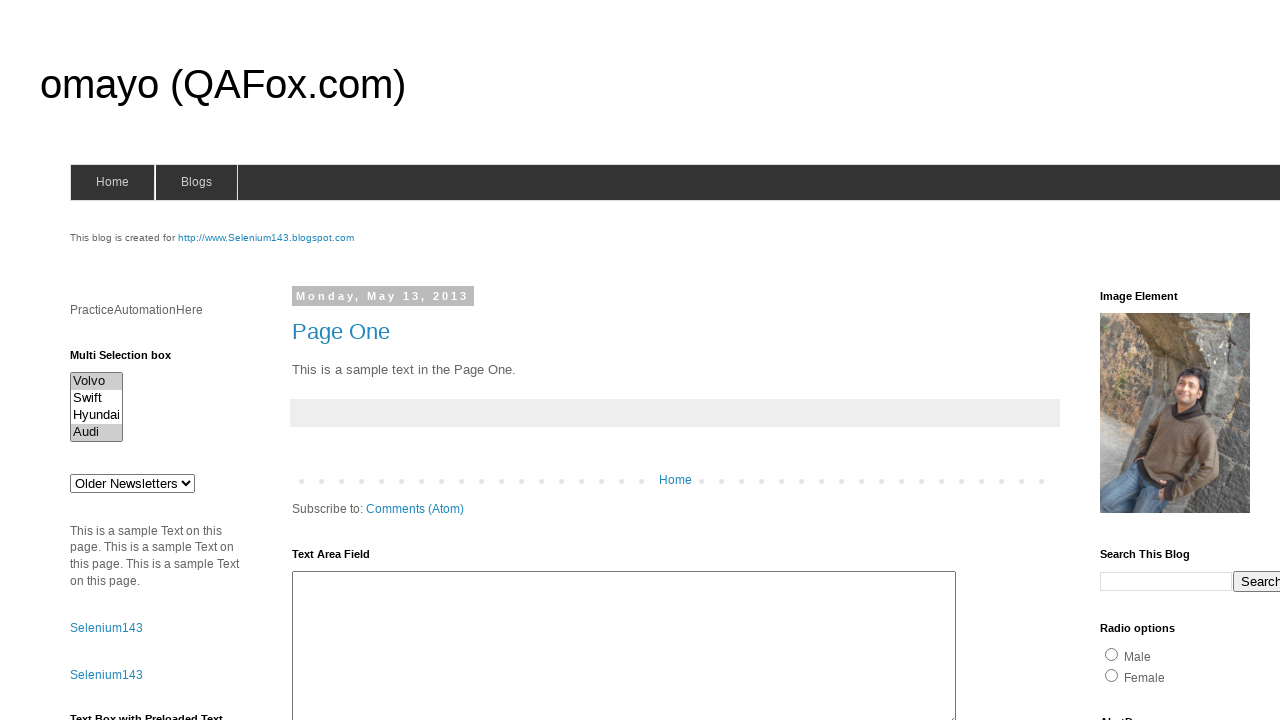

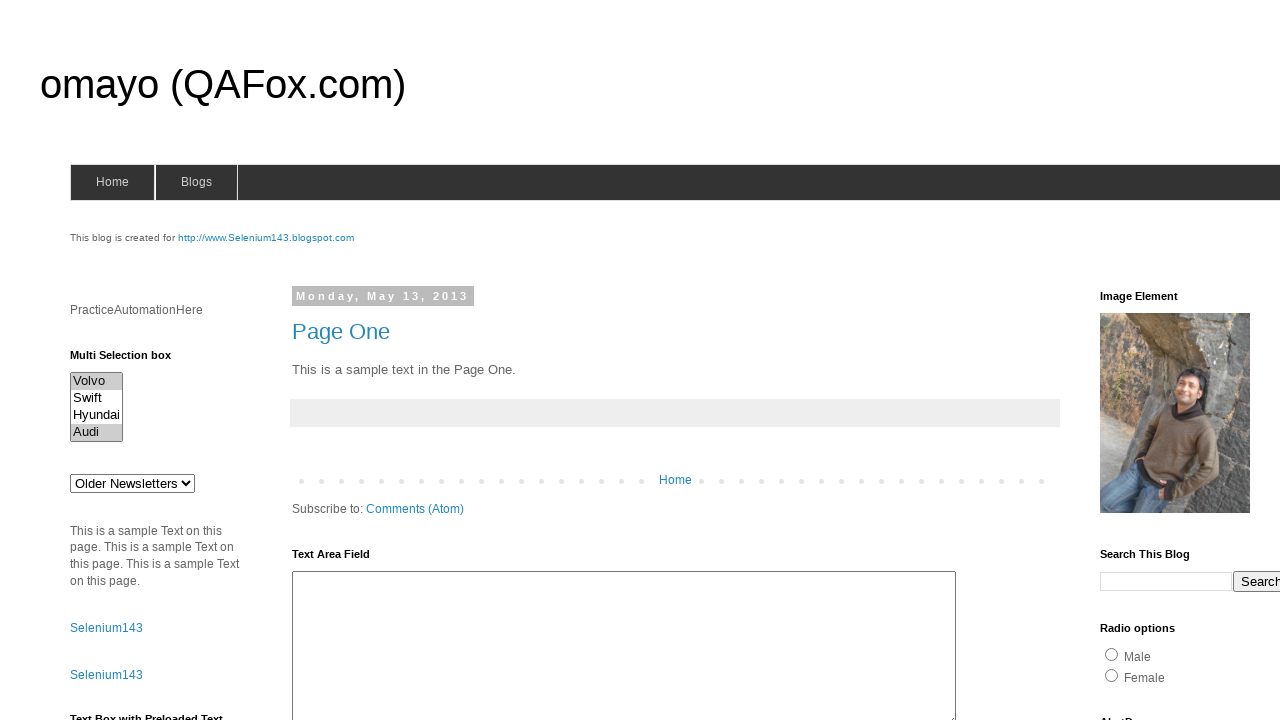